Navigates to the Book Store Application section of DemoQA website

Starting URL: https://demoqa.com/

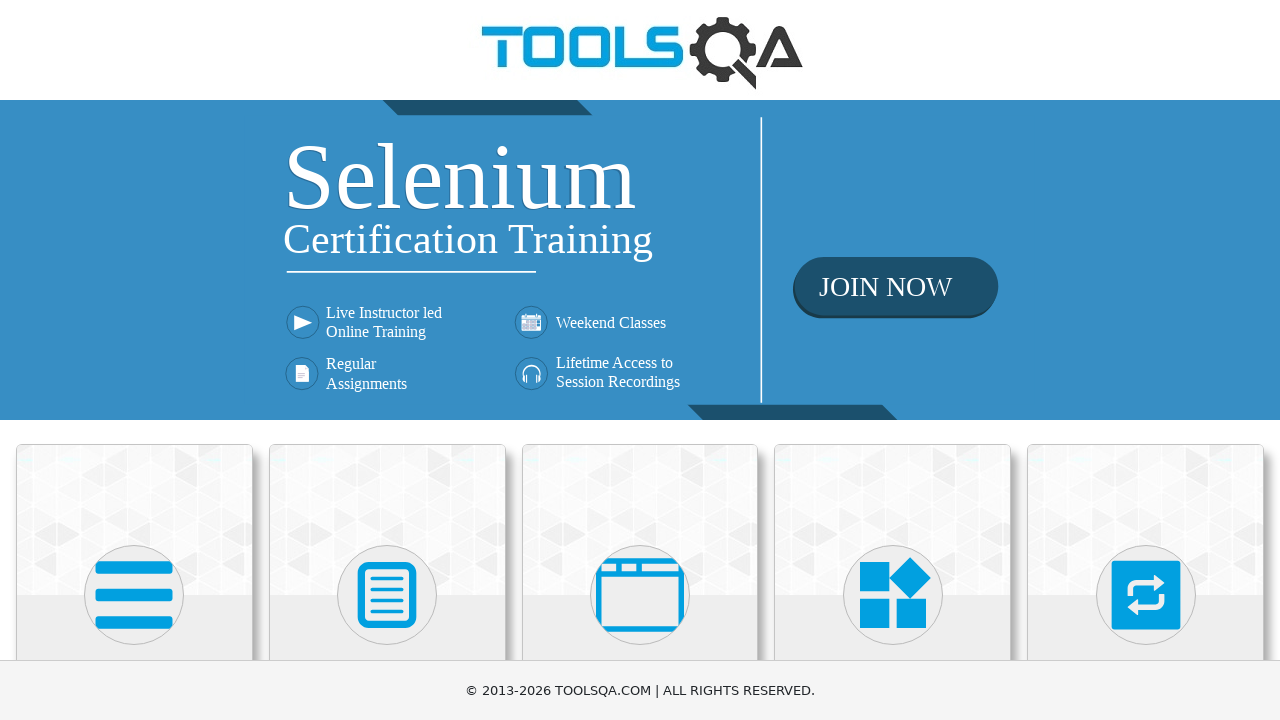

Navigated to DemoQA website homepage
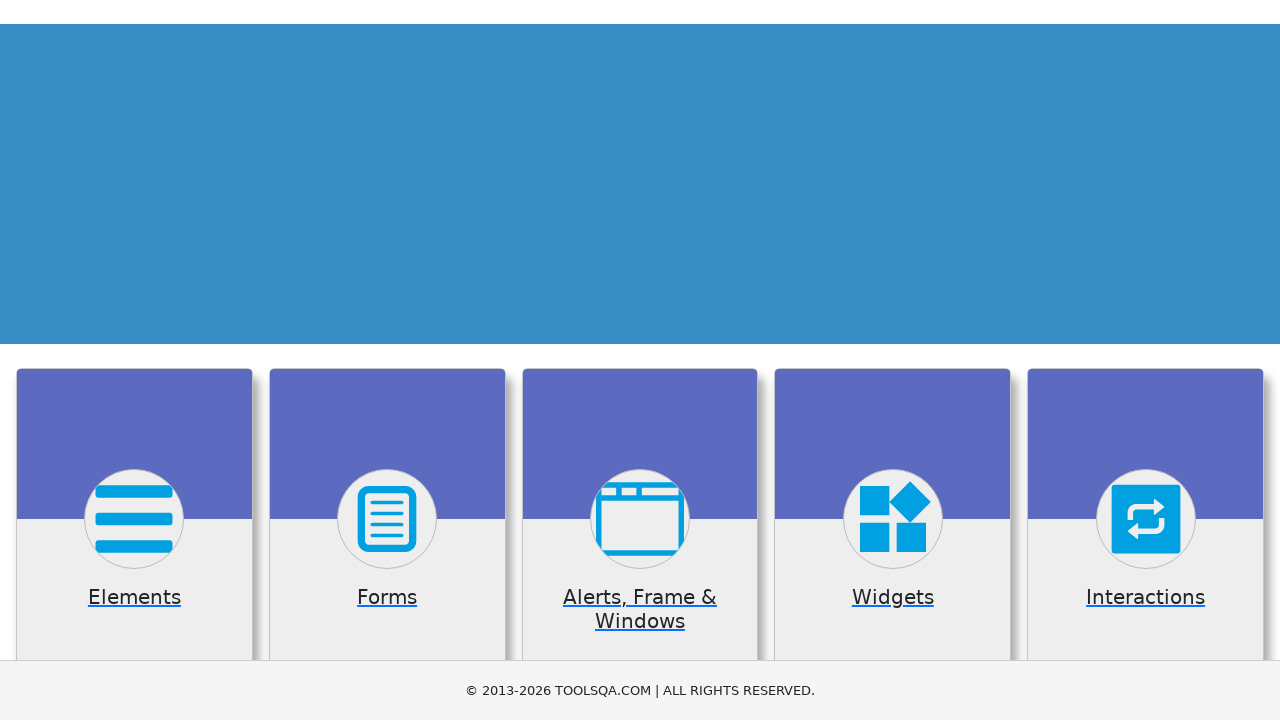

Clicked on Book Store Application section at (134, 461) on xpath=//h5[contains(text(),'Book Store Application')]
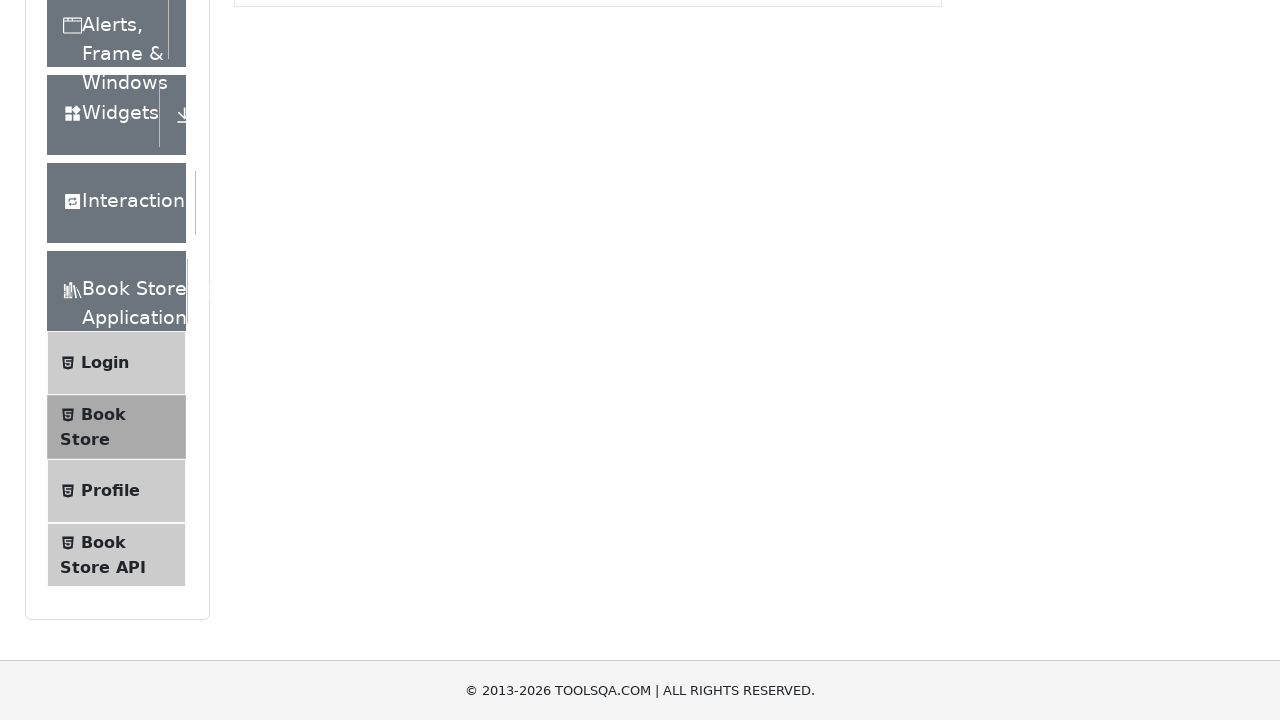

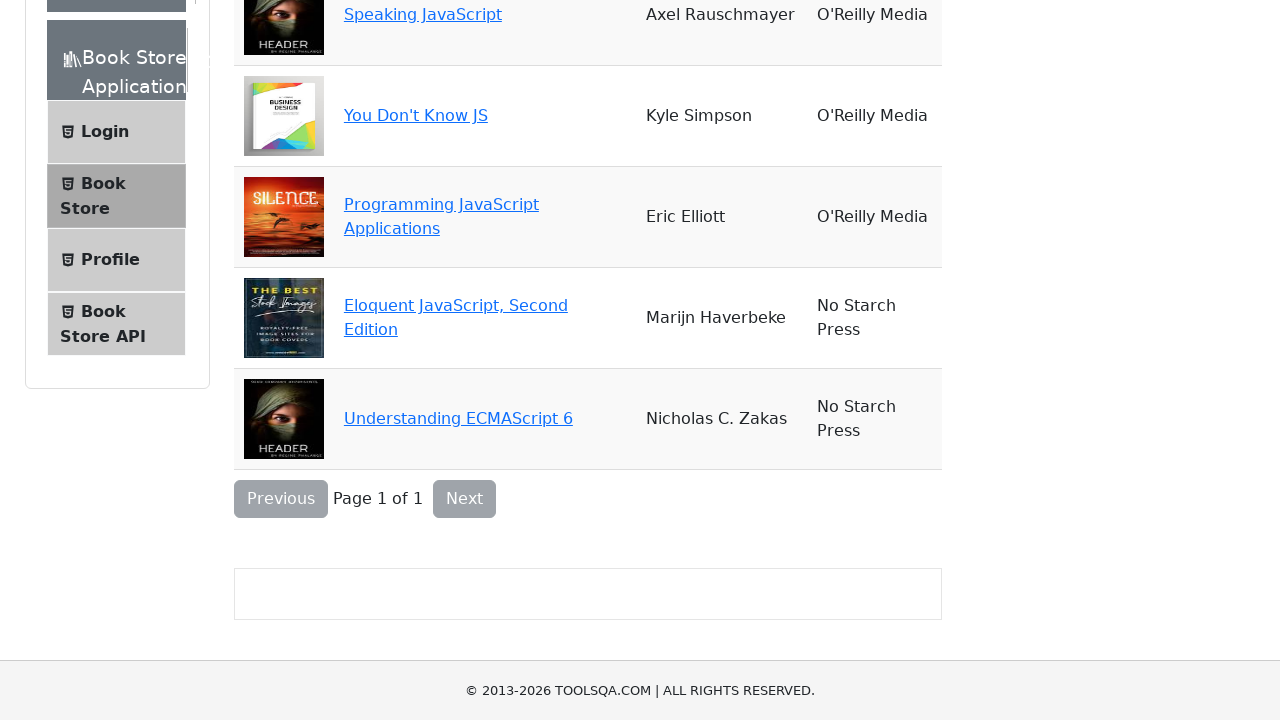